Tests browser window/tab handling by clicking a button to open a new tab, switching to it, and then closing it

Starting URL: https://demoqa.com/browser-windows

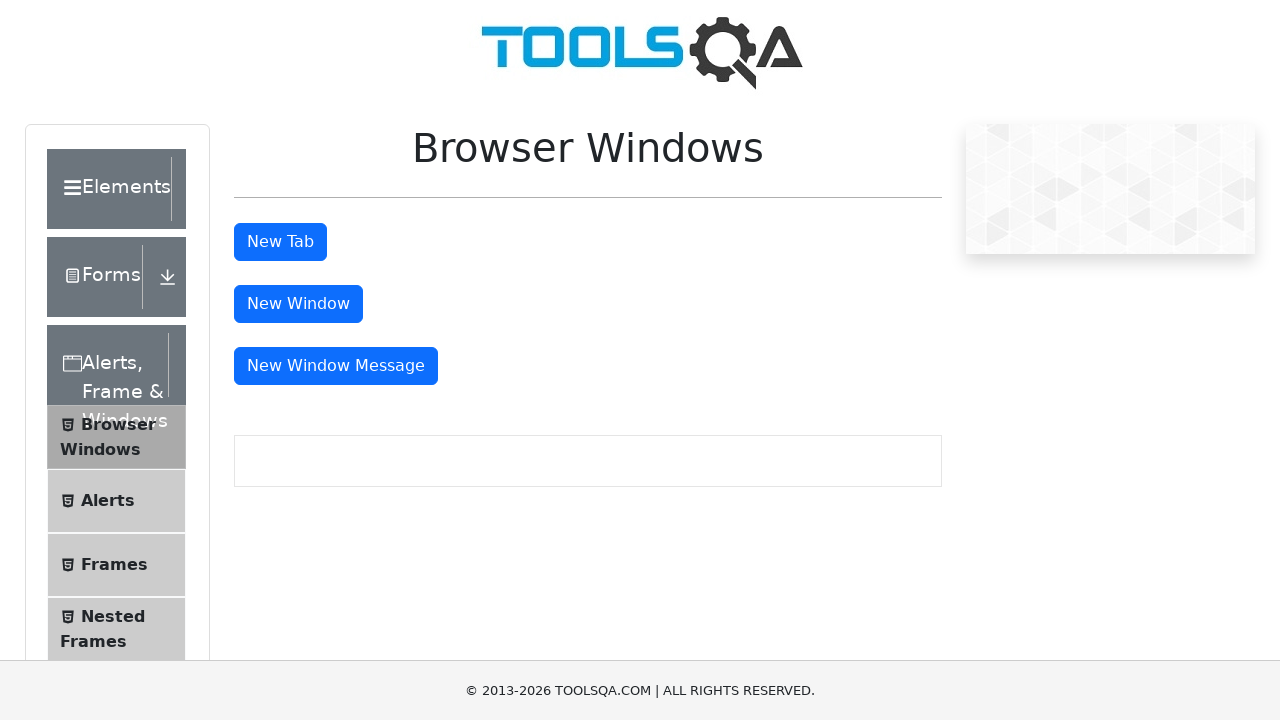

Clicked button to open new tab at (280, 242) on #tabButton
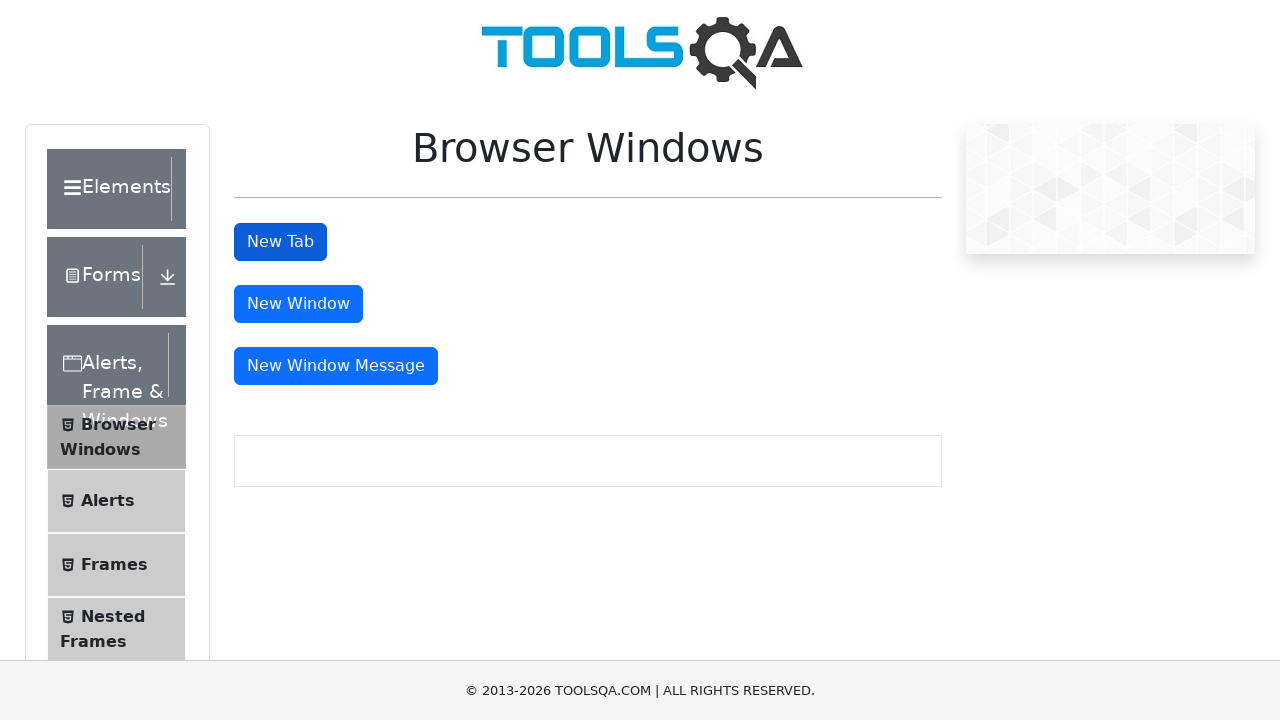

New tab opened and captured
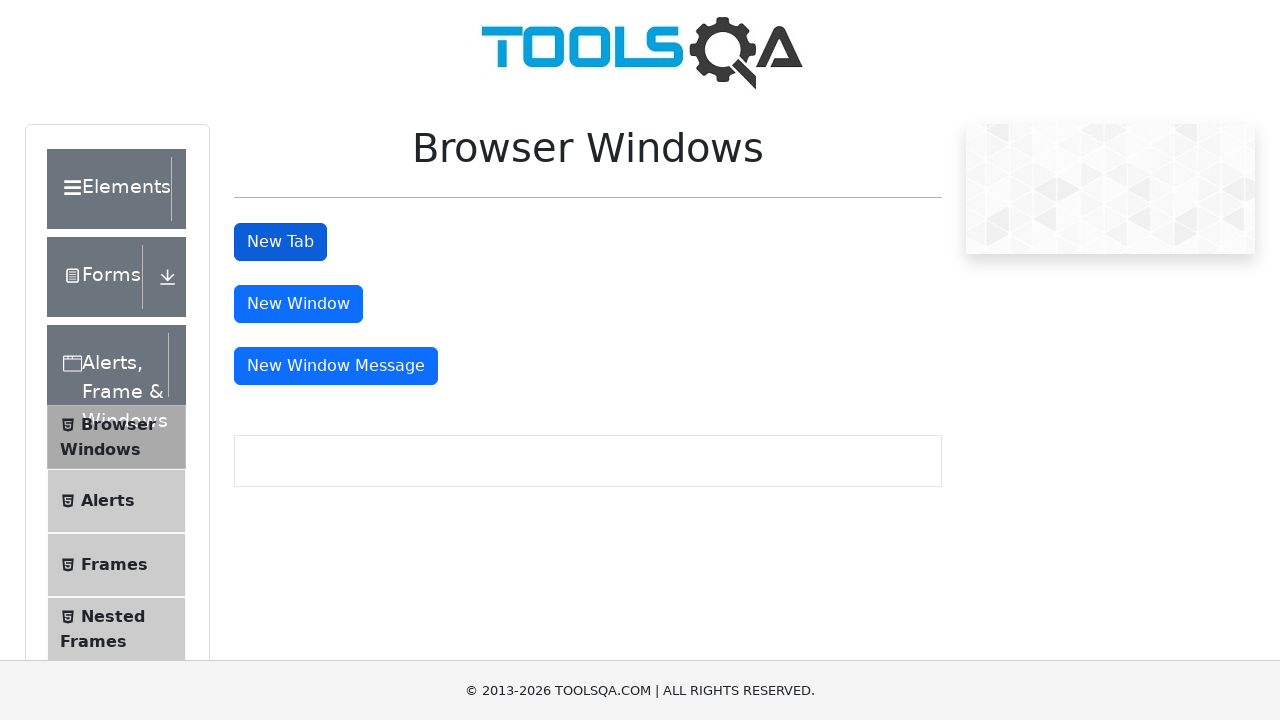

New tab loaded completely
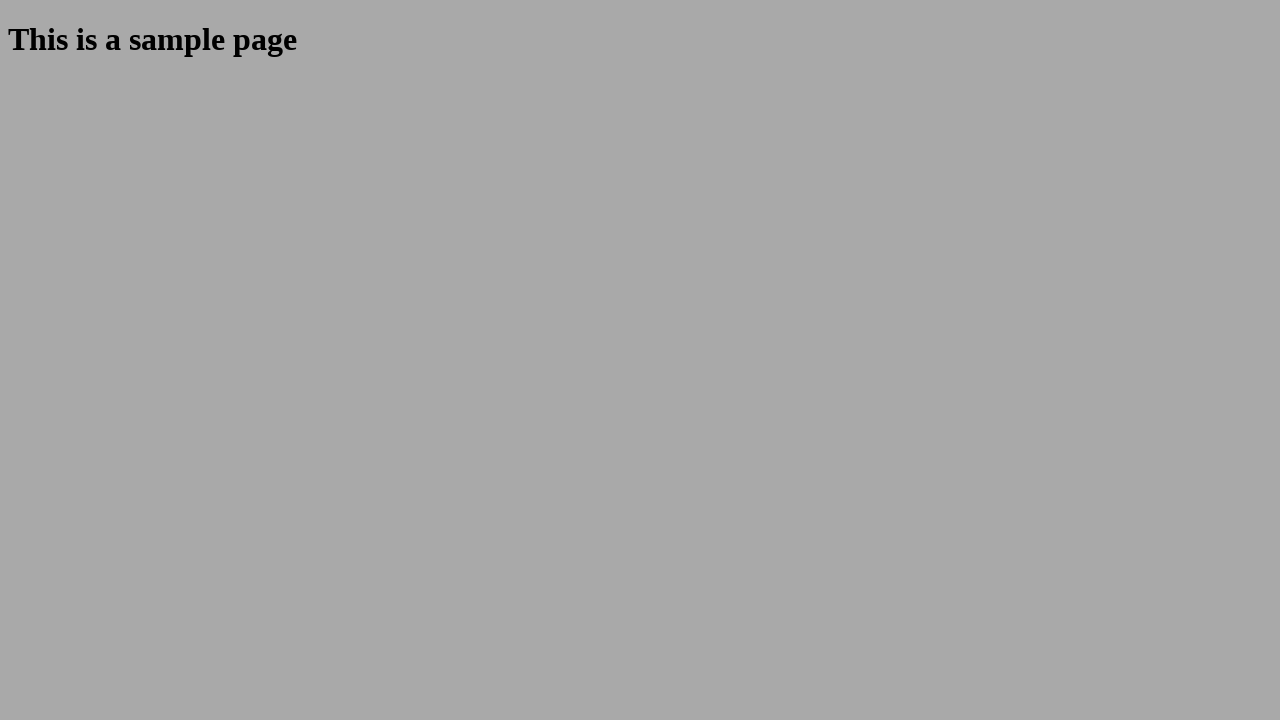

Retrieved new tab URL: https://demoqa.com/sample
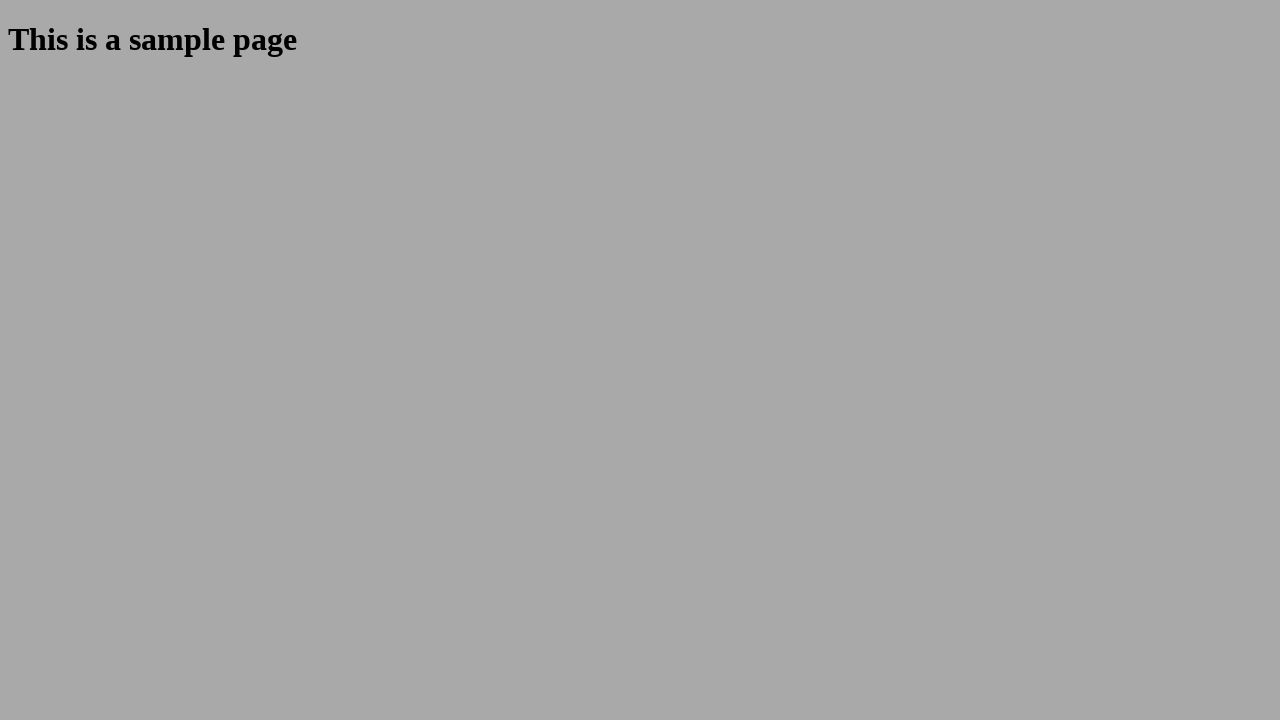

Closed the new tab
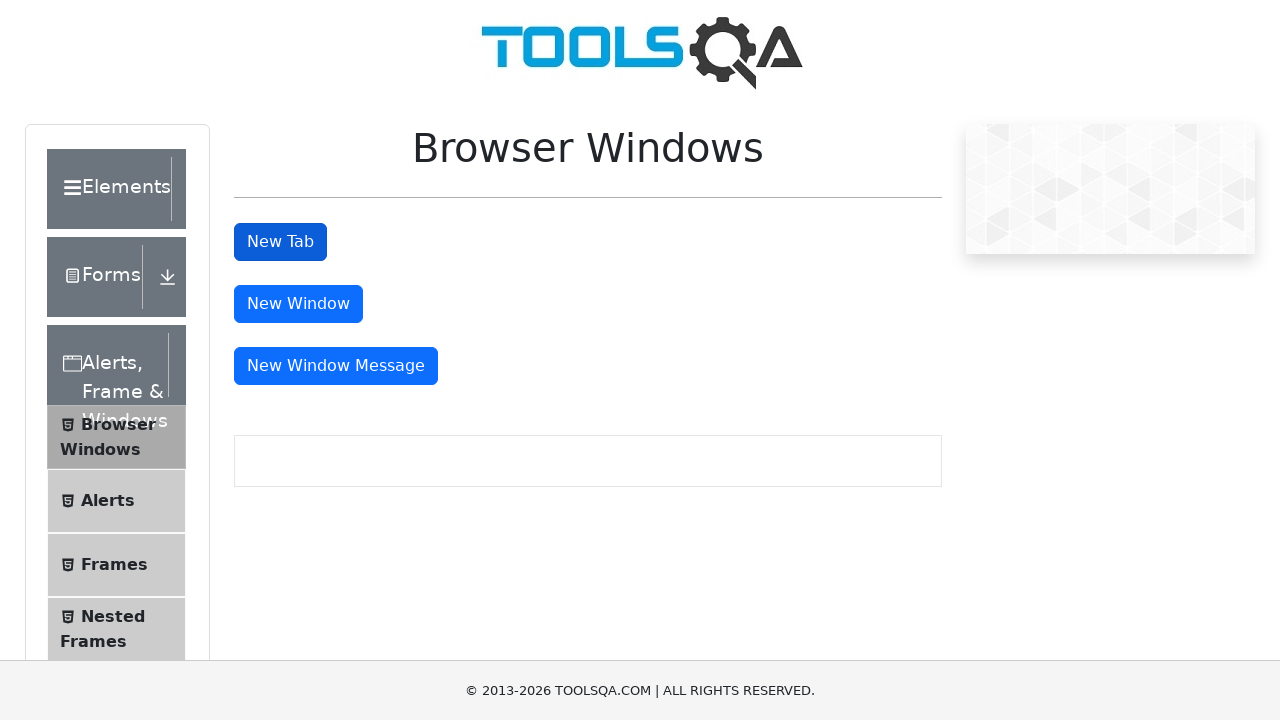

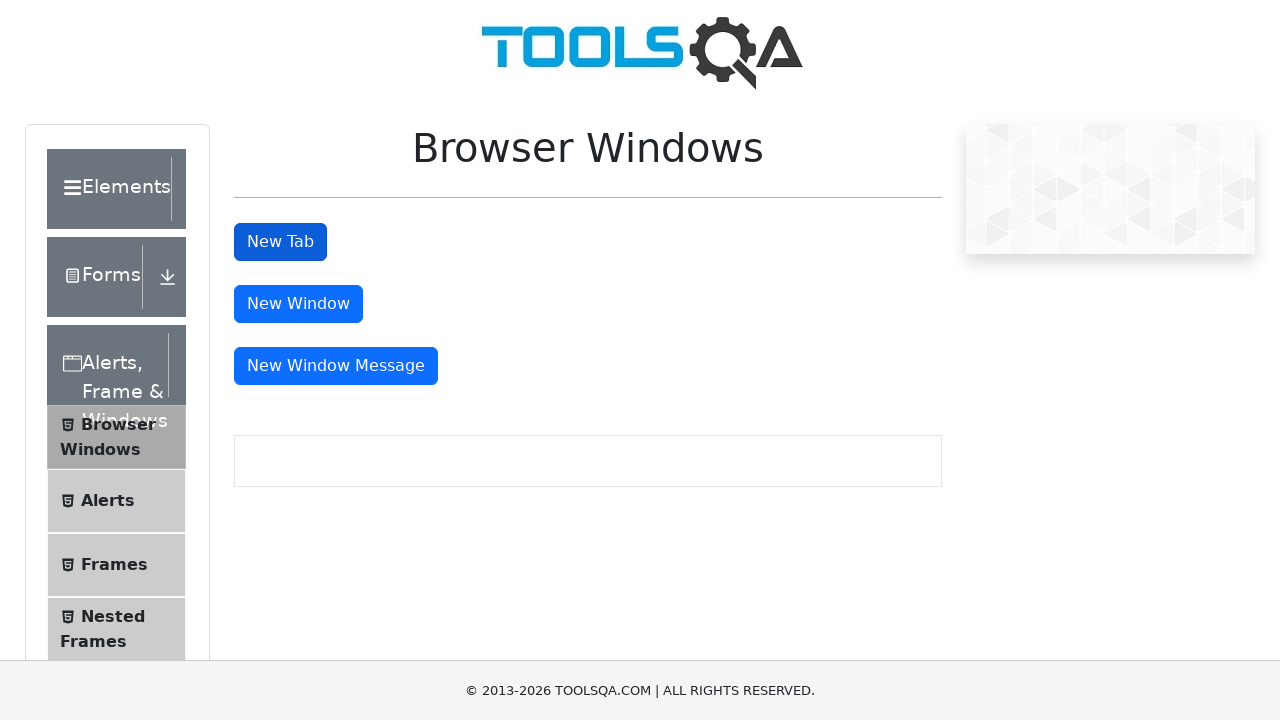